Tests right-click context menu functionality by right-clicking an element, hovering over menu item, and handling alert

Starting URL: http://swisnl.github.io/jQuery-contextMenu/demo.html

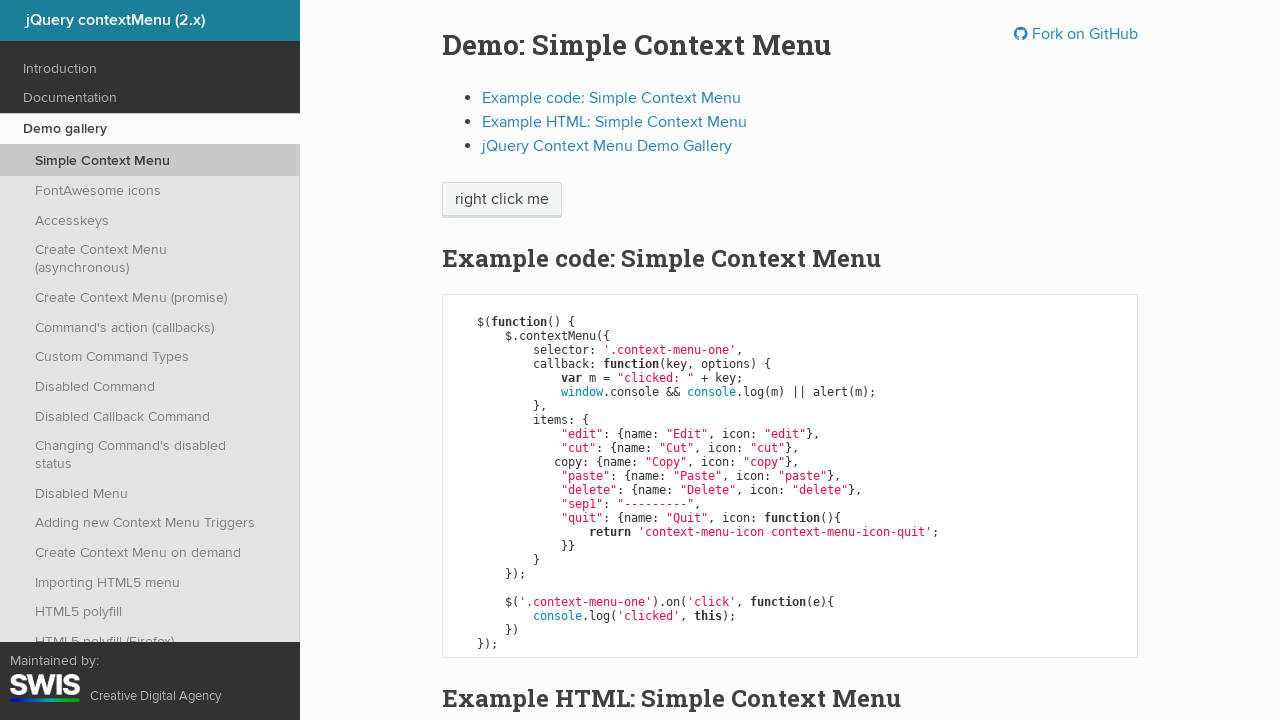

Right-clicked on 'right click me' element to open context menu at (502, 200) on //span[text()='right click me']
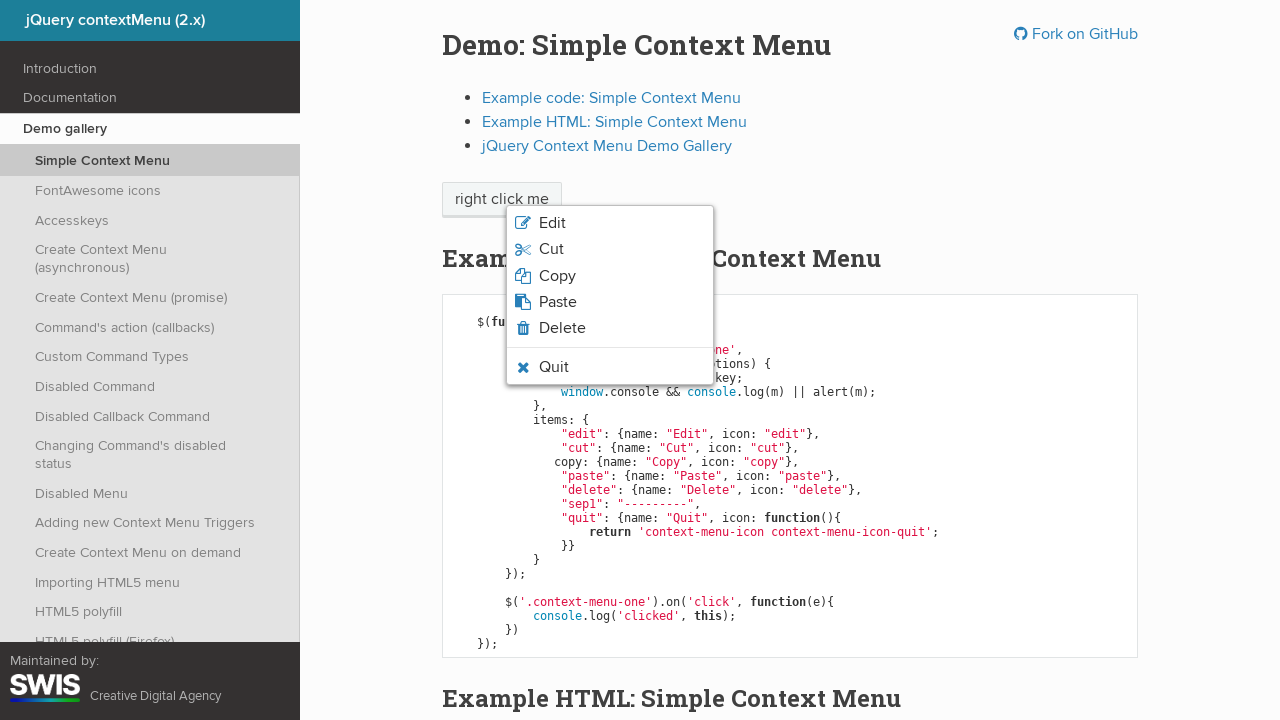

Hovered over 'Quit' menu item at (554, 367) on xpath=//span[text()='Quit']
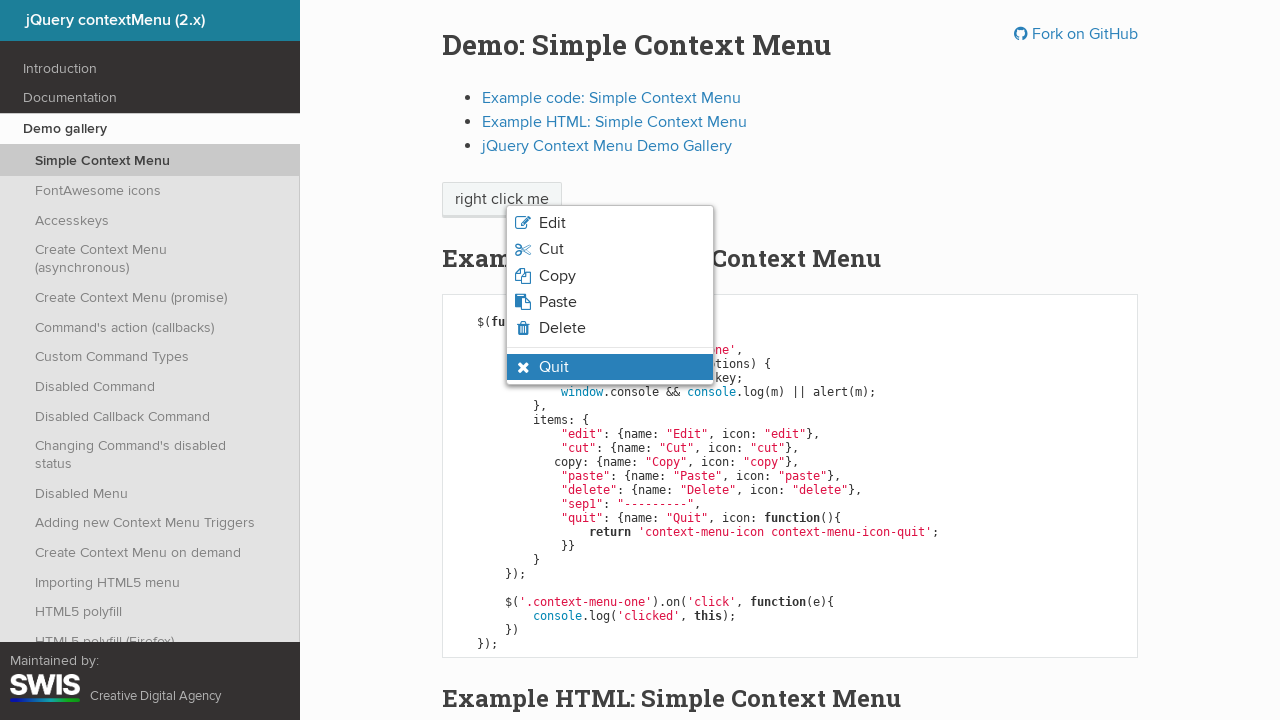

Clicked on highlighted 'Quit' option in context menu at (554, 367) on xpath=//li[contains(@class, 'context-menu-visible') and contains(@class, 'contex
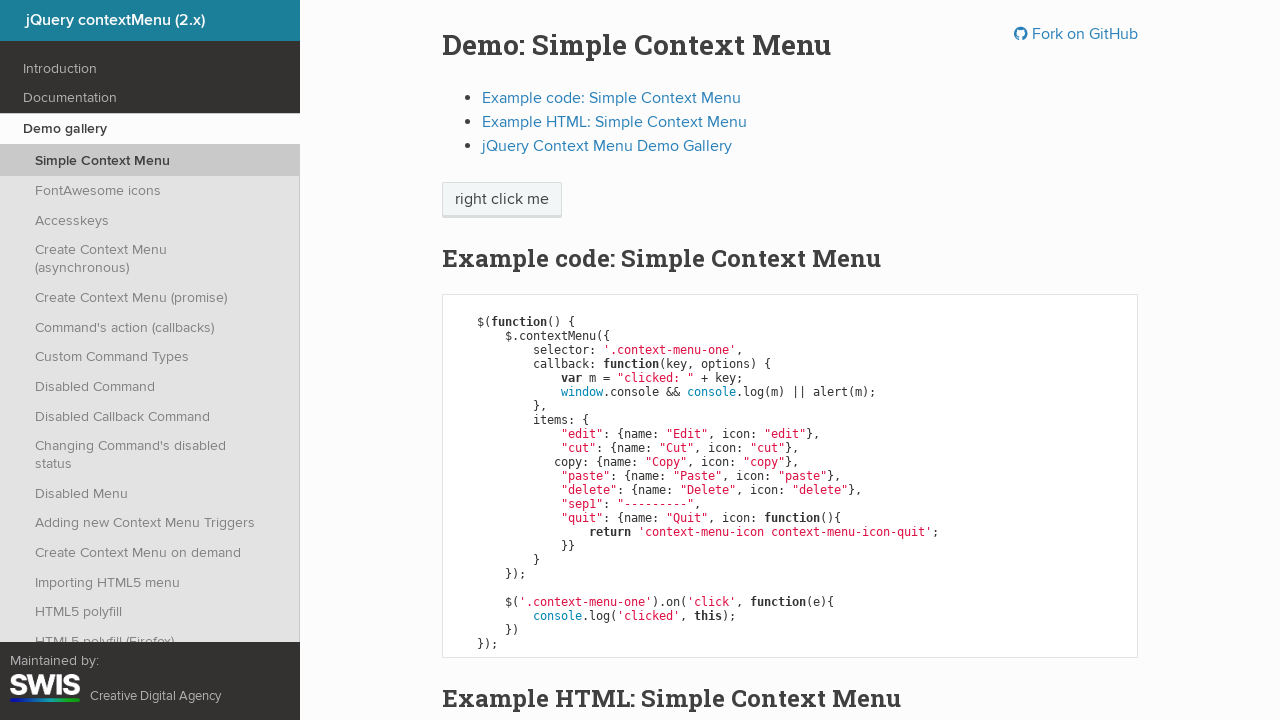

Set up dialog handler to accept alert
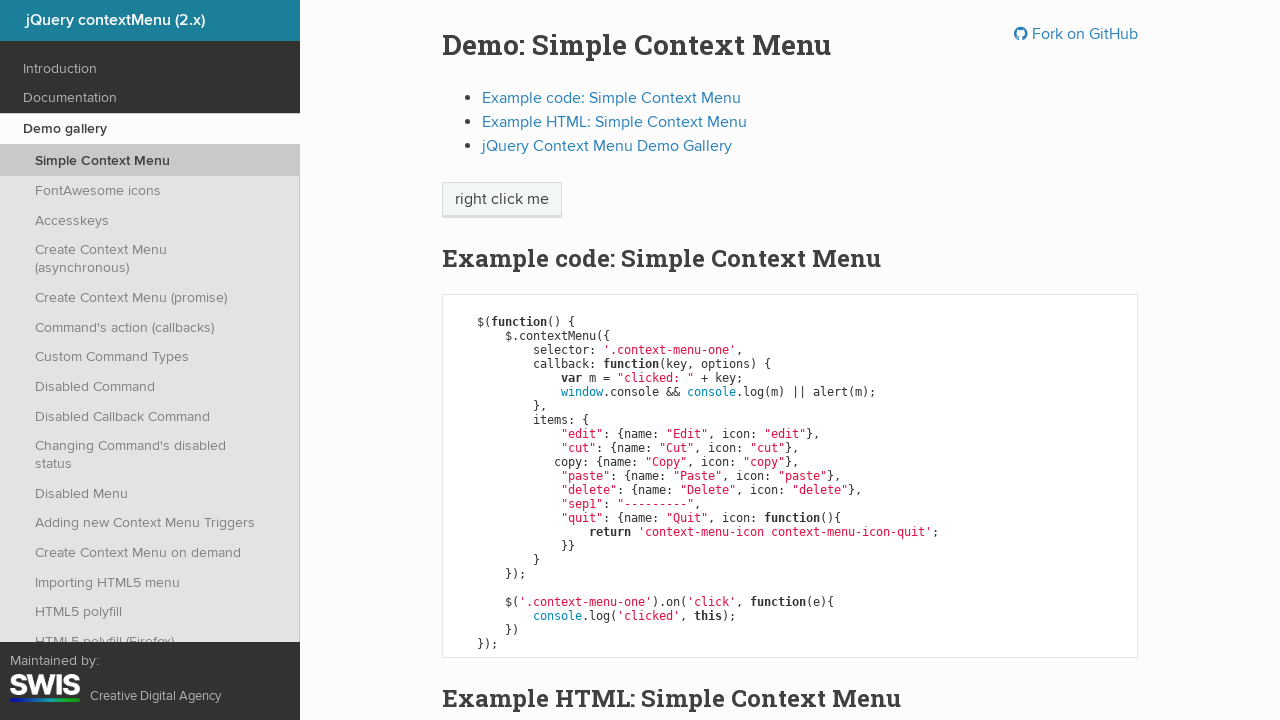

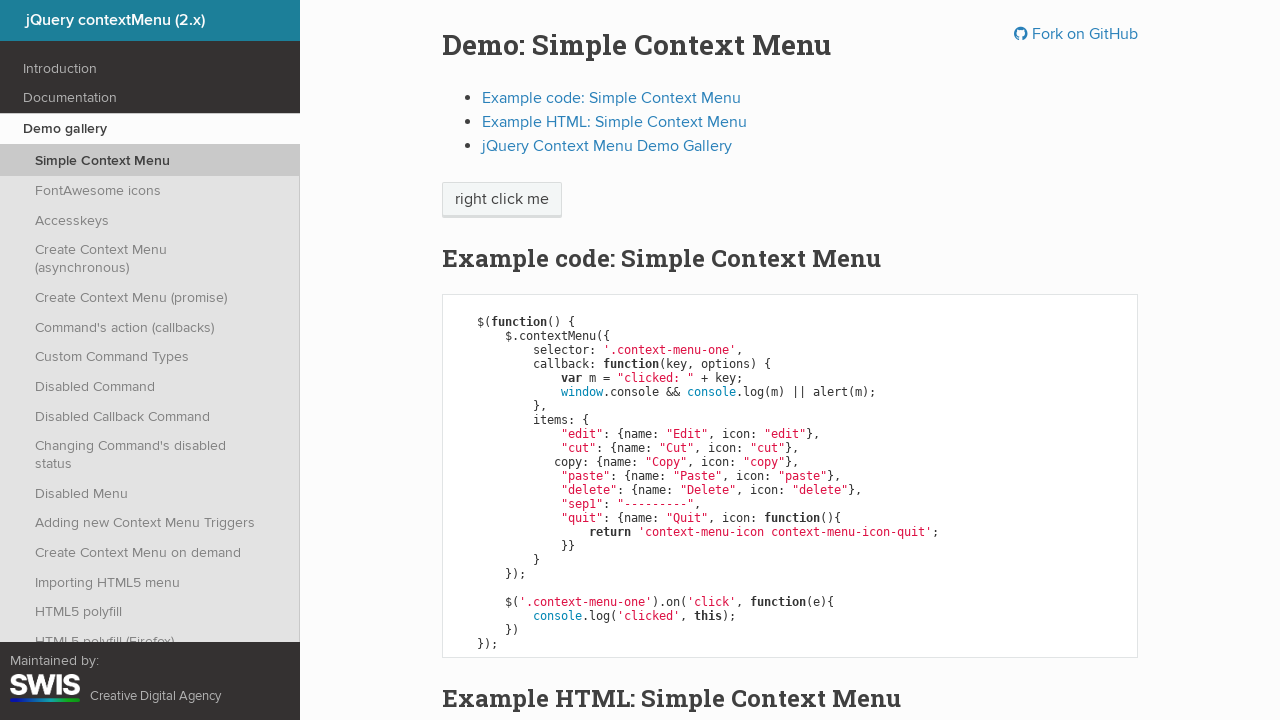